Tests calendar date picker functionality by opening a calendar widget and selecting a specific date (10th) from the available dates

Starting URL: http://seleniumpractise.blogspot.com/2016/08/how-to-handle-calendar-in-selenium.html

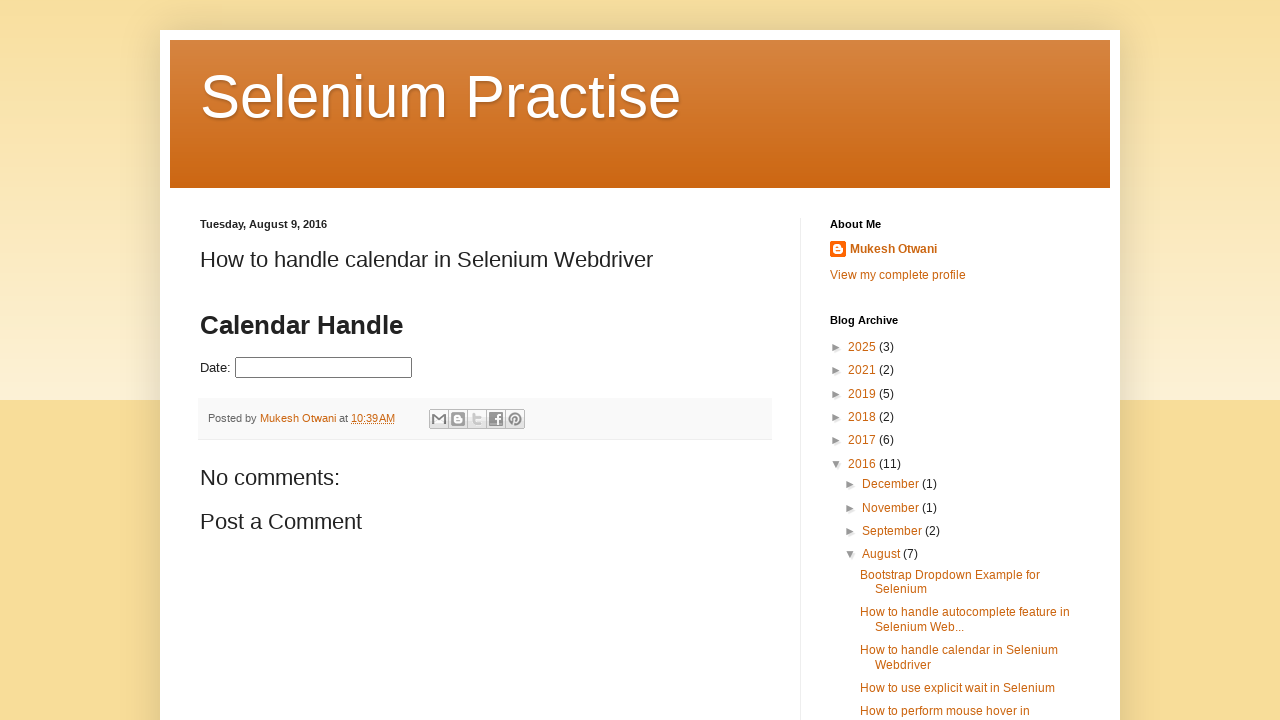

Navigated to calendar handling test page
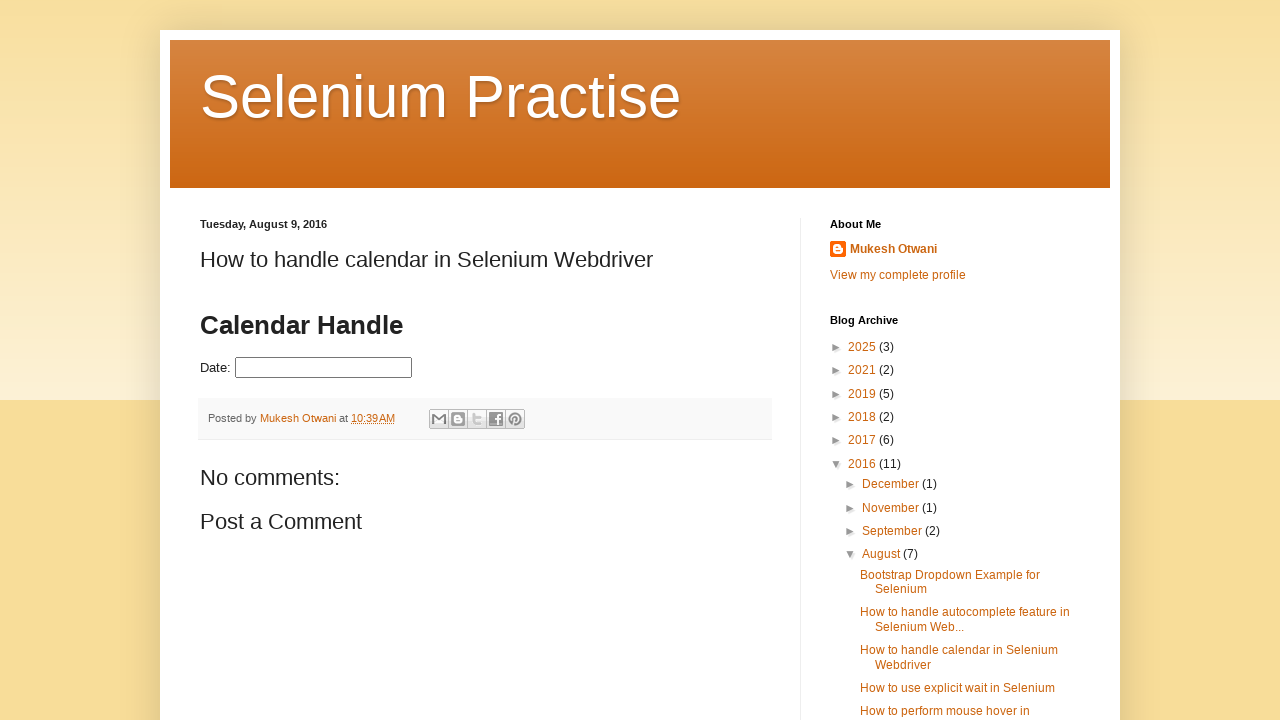

Clicked on date picker field to open calendar widget at (324, 368) on #datepicker
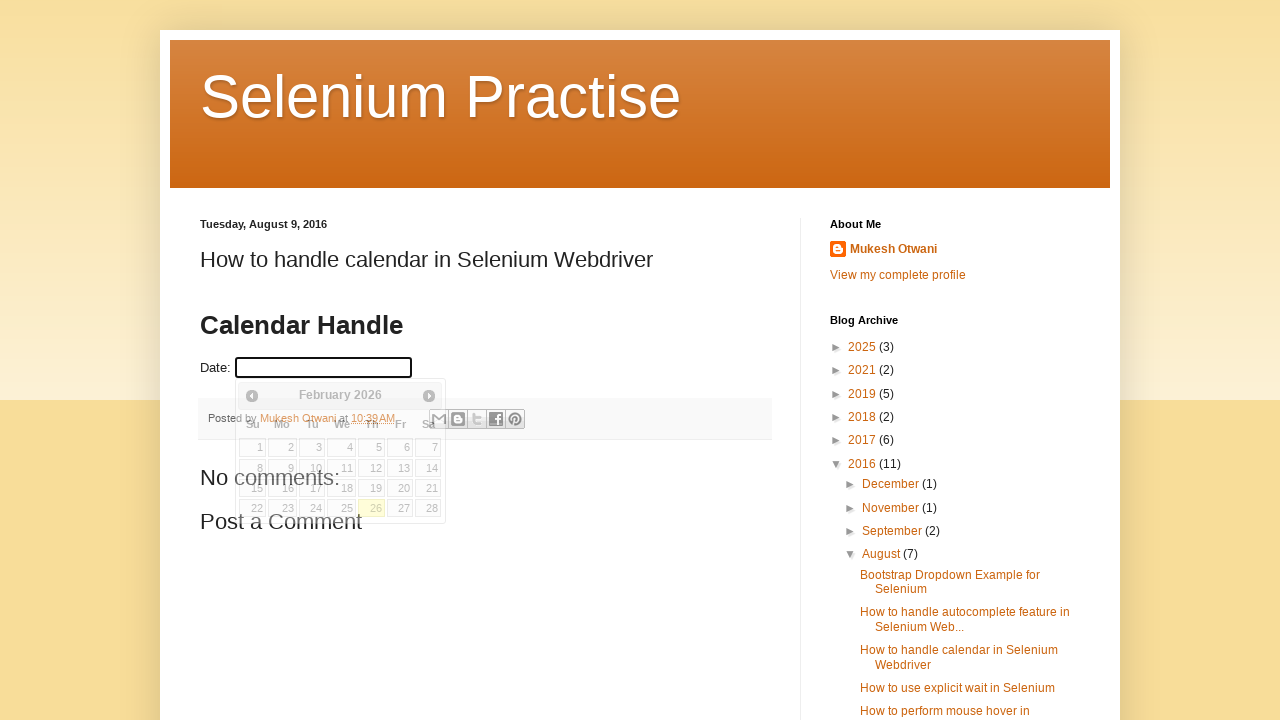

Calendar widget loaded and became visible
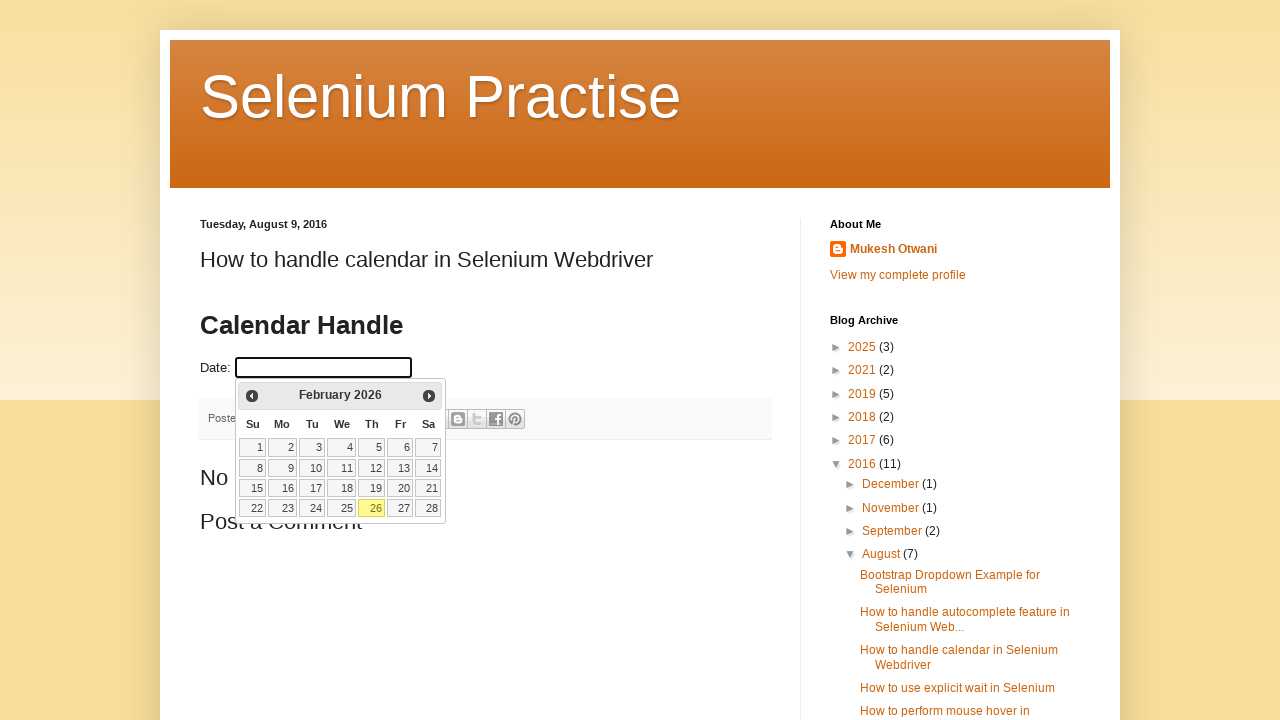

Retrieved all date cells from calendar table
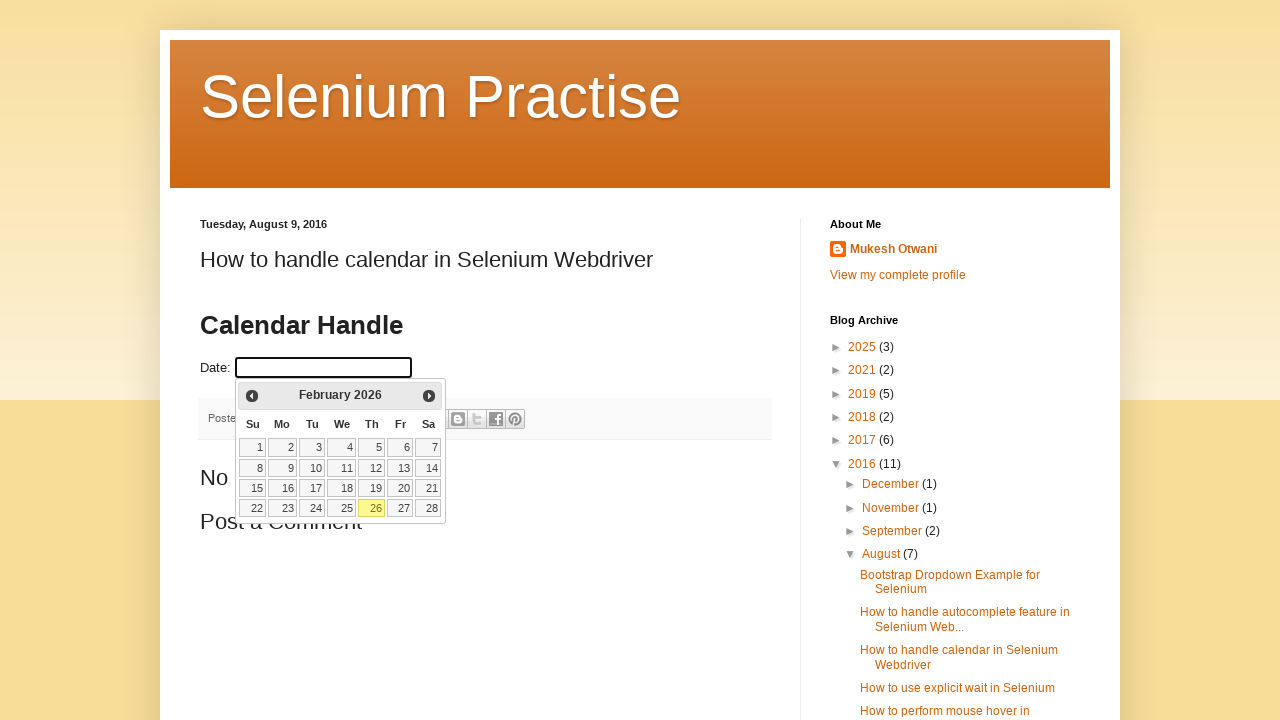

Clicked on date 10 in the calendar at (312, 468) on table.ui-datepicker-calendar td >> nth=9
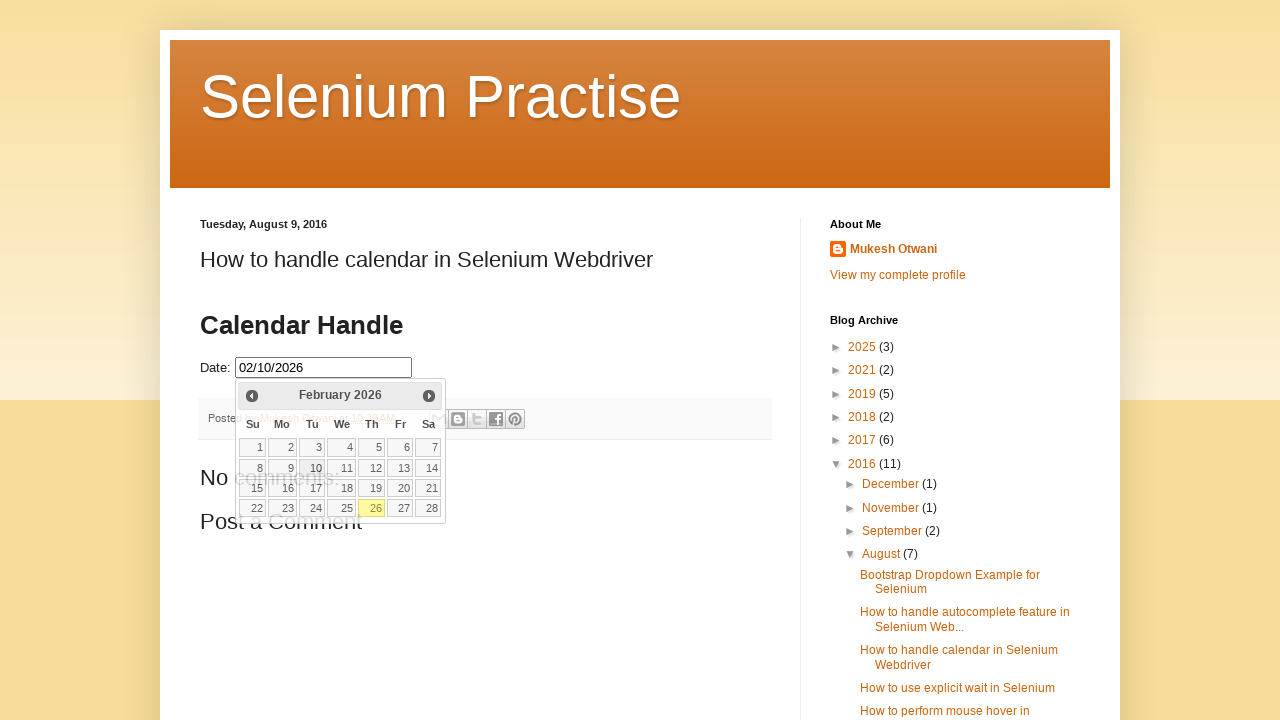

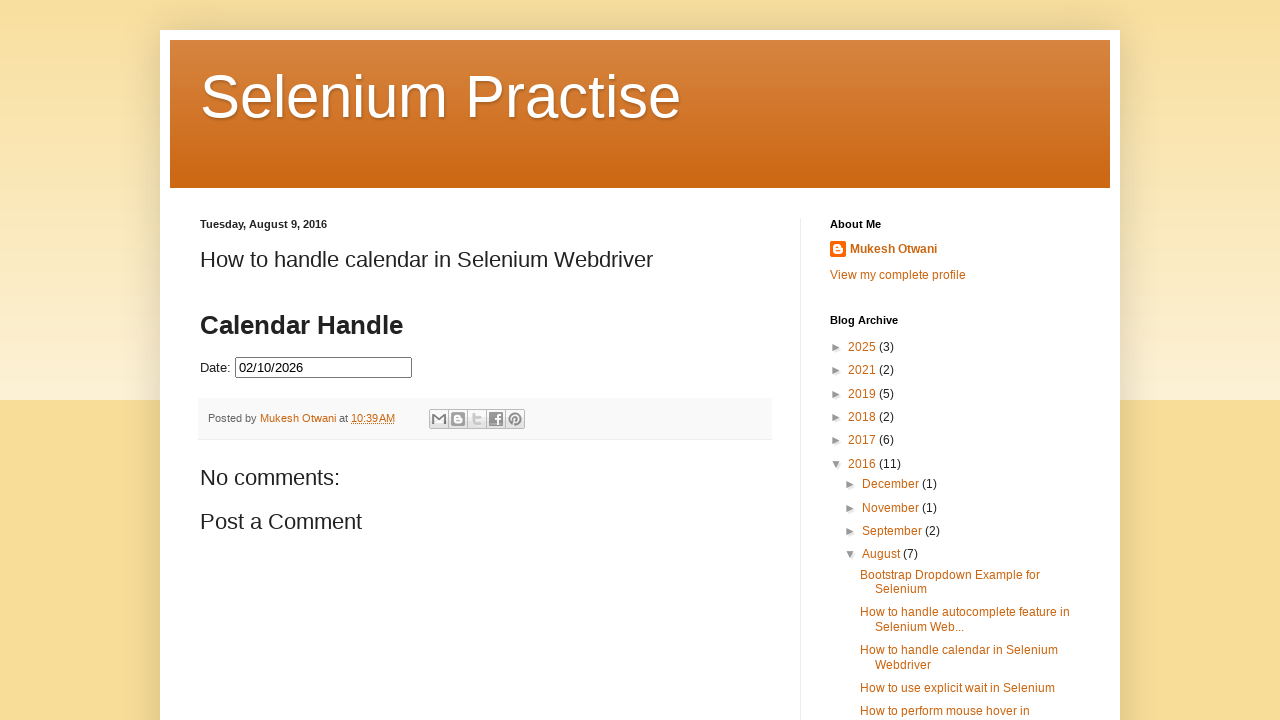